Navigates to an anime category page, waits for episode listings to load, clicks on an episode entry, then clicks the video play button and waits for the video element to load.

Starting URL: https://anime1.me/category/2025%E5%B9%B4%E5%86%AC%E5%AD%A3/%E9%AD%94%E7%A5%9E%E5%89%B5%E9%80%A0%E5%82%B3

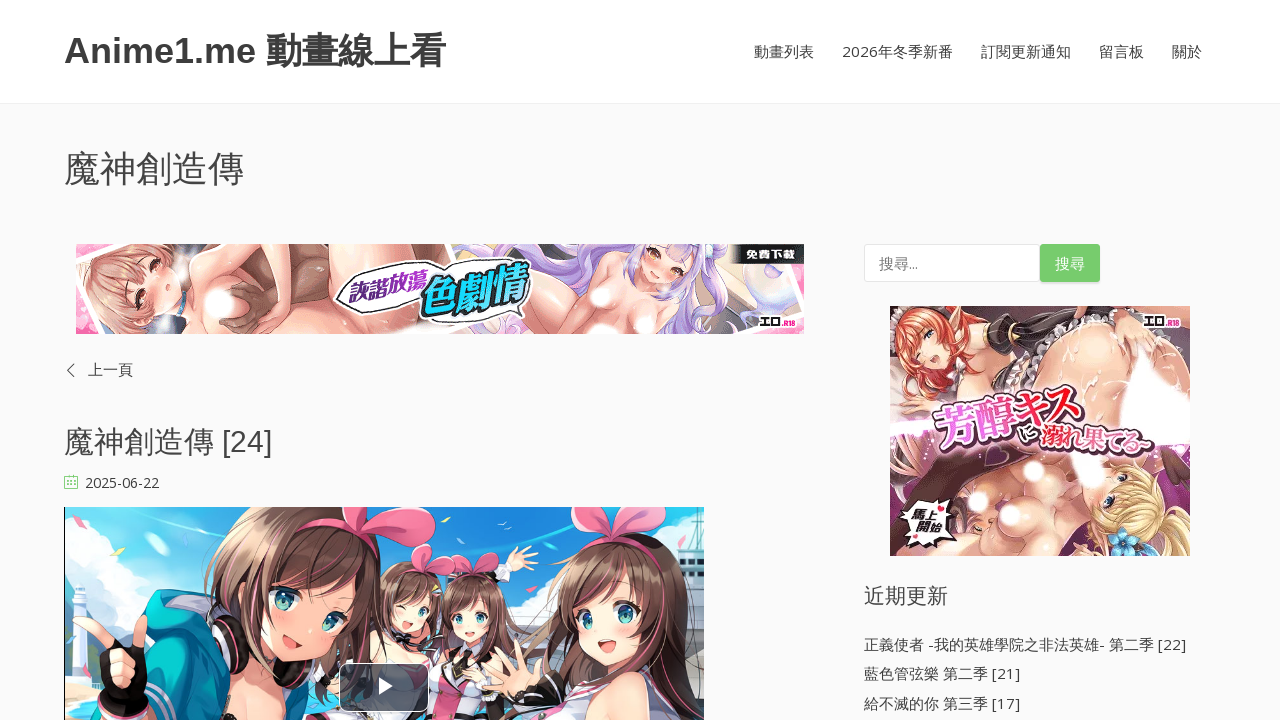

Waited for episode listings to load
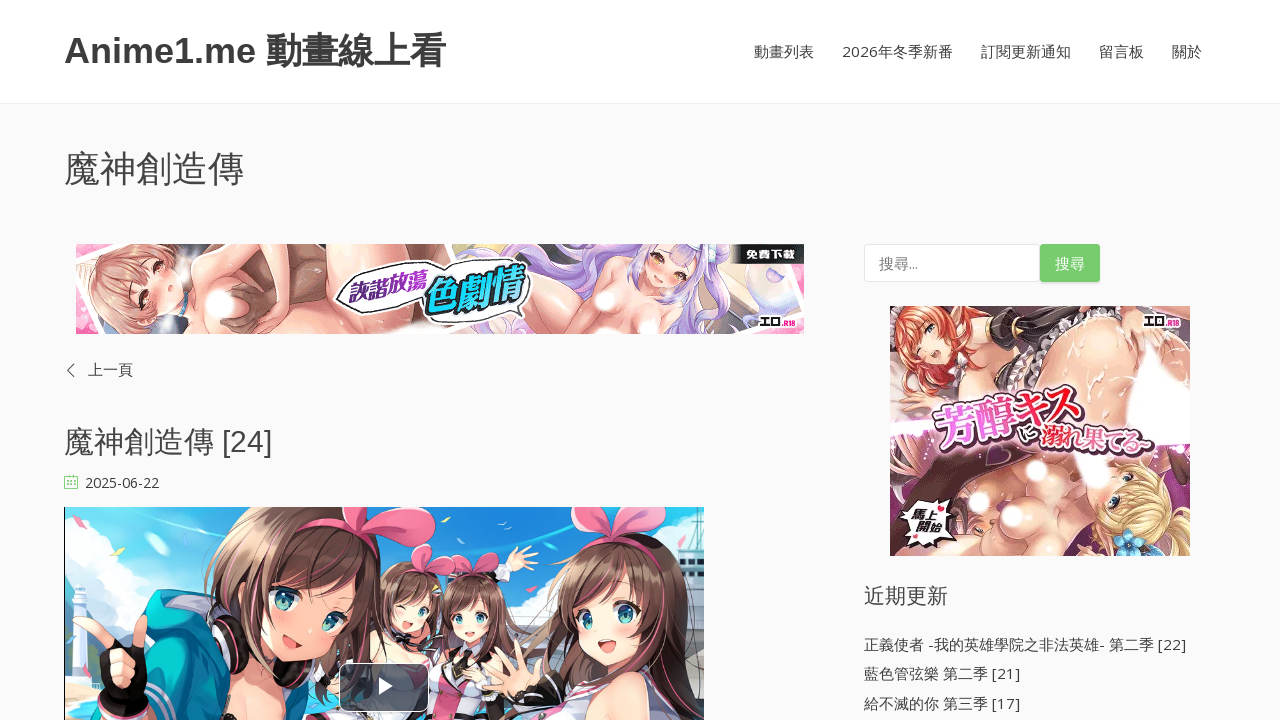

Clicked on the first episode link at (168, 441) on .entry-title a >> nth=0
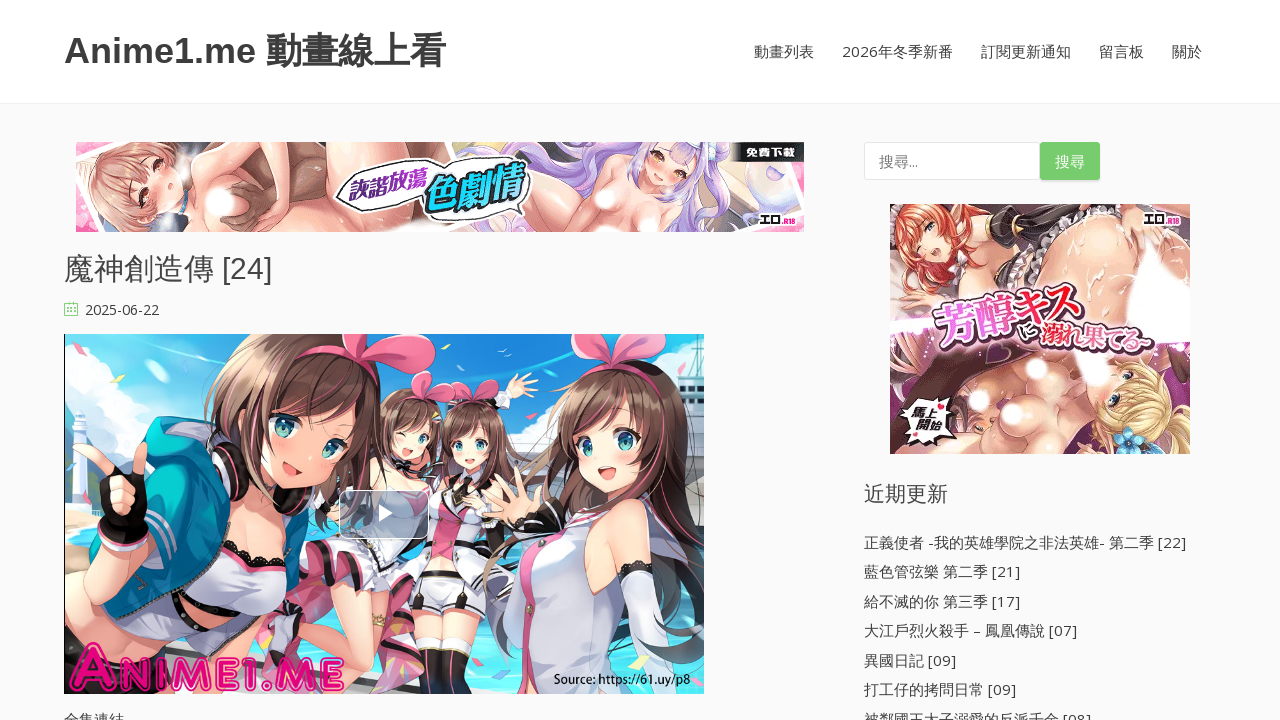

Episode page loaded completely
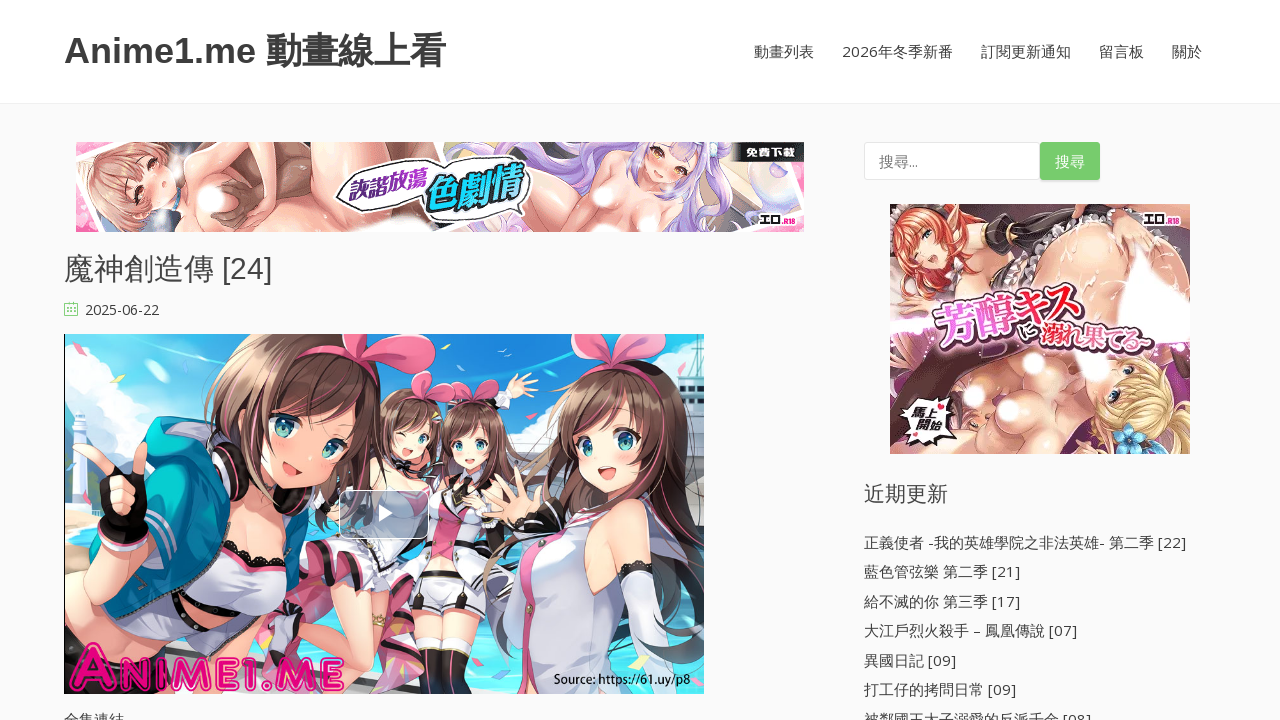

Clicked the video play button at (384, 514) on .vjs-big-play-centered
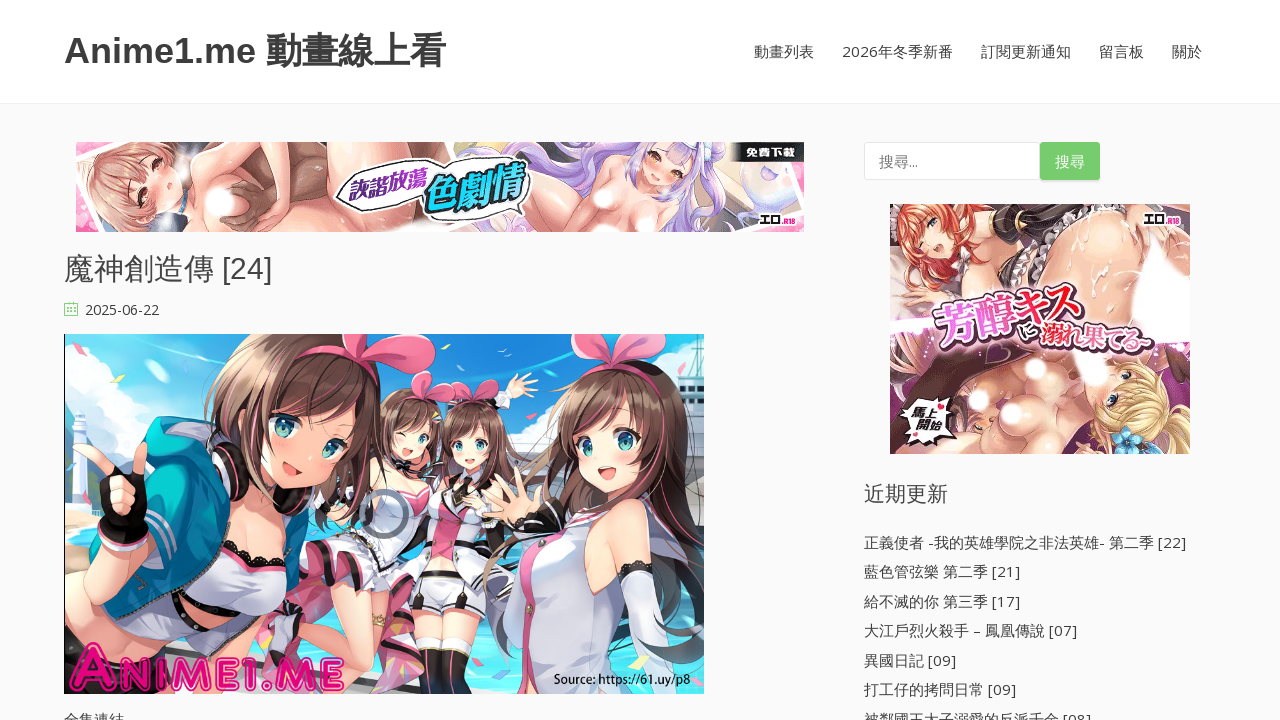

Video element loaded with src attribute
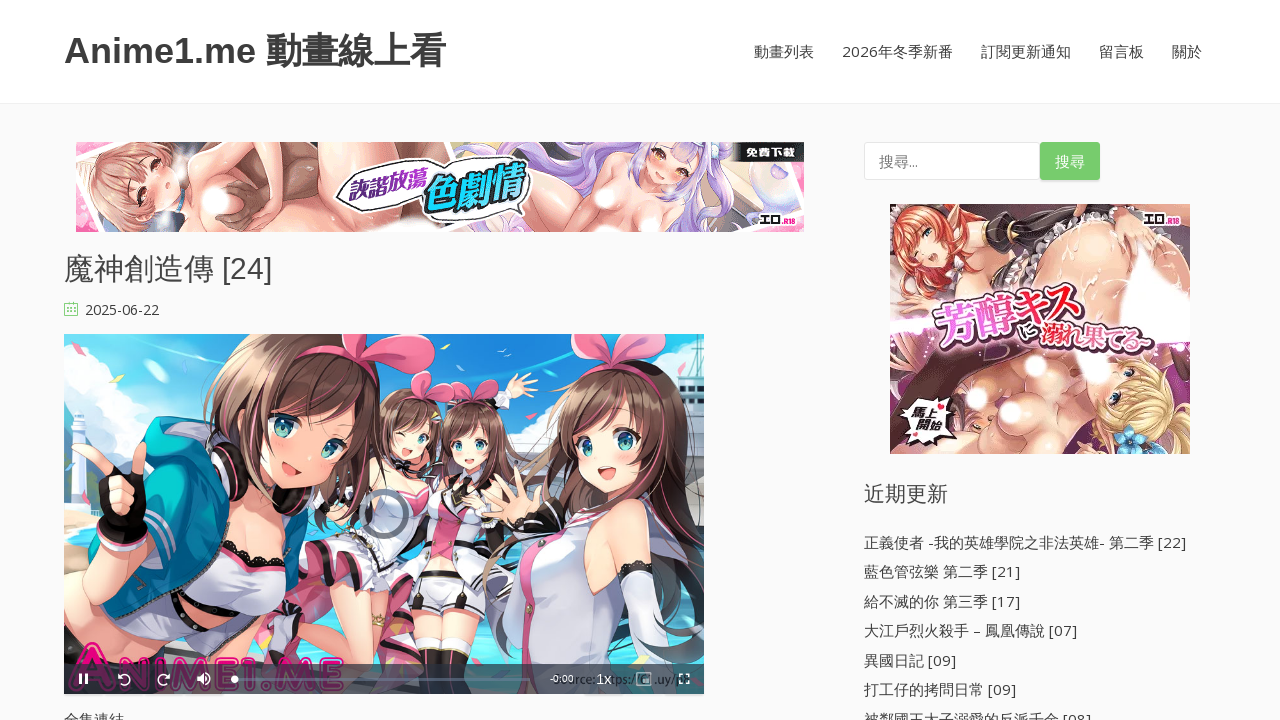

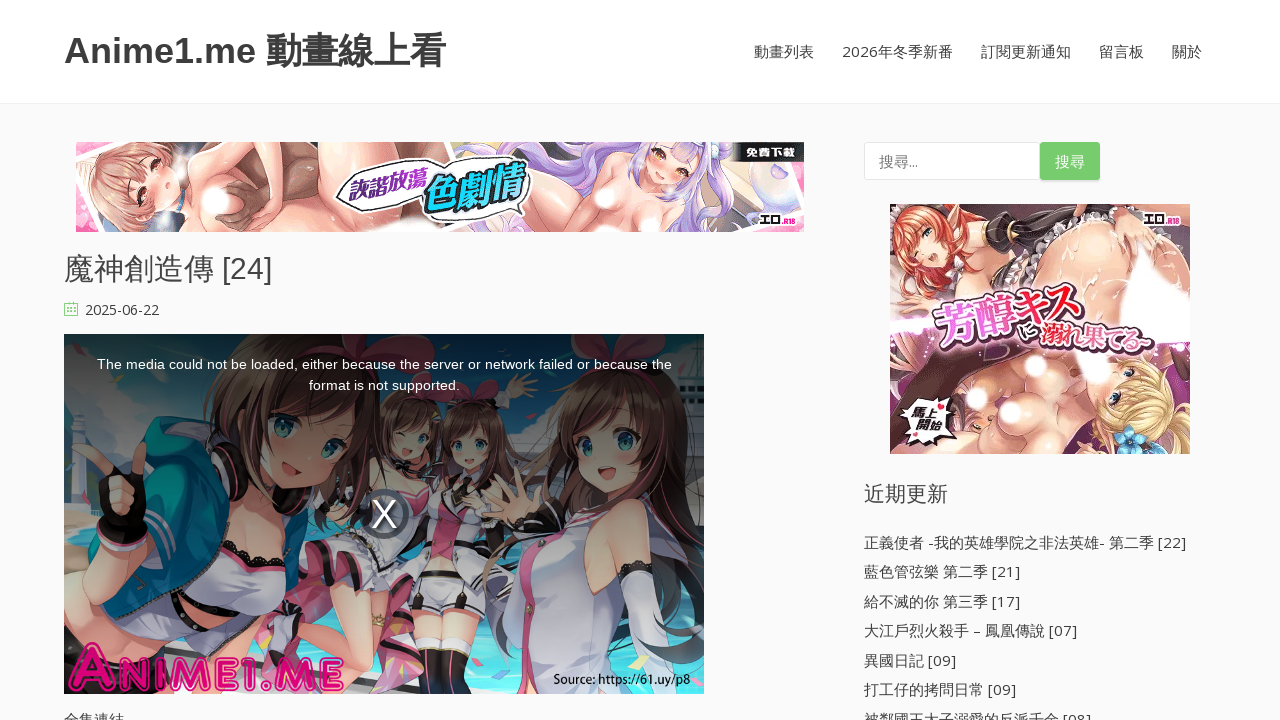